Tests scrolling functionality on a practice page by scrolling the window and a fixed table element, then verifies that the sum of amounts in a table column matches the displayed total

Starting URL: https://rahulshettyacademy.com/AutomationPractice/

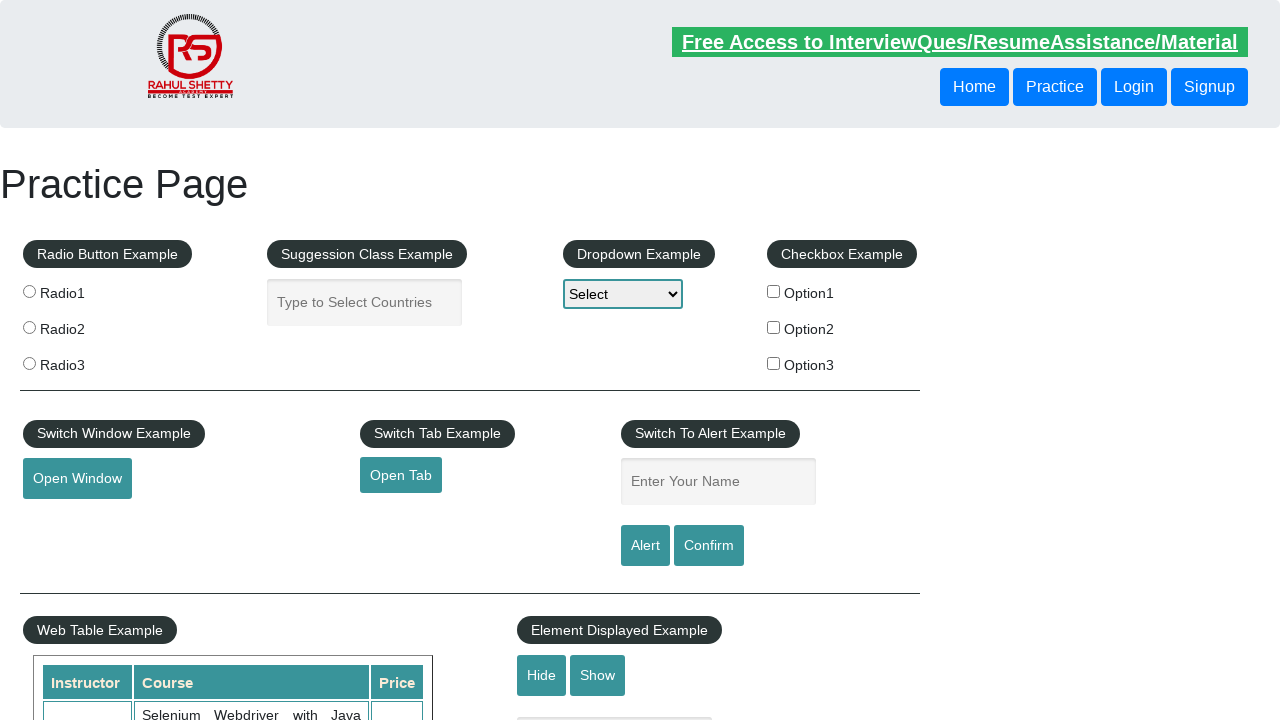

Scrolled window down by 500 pixels
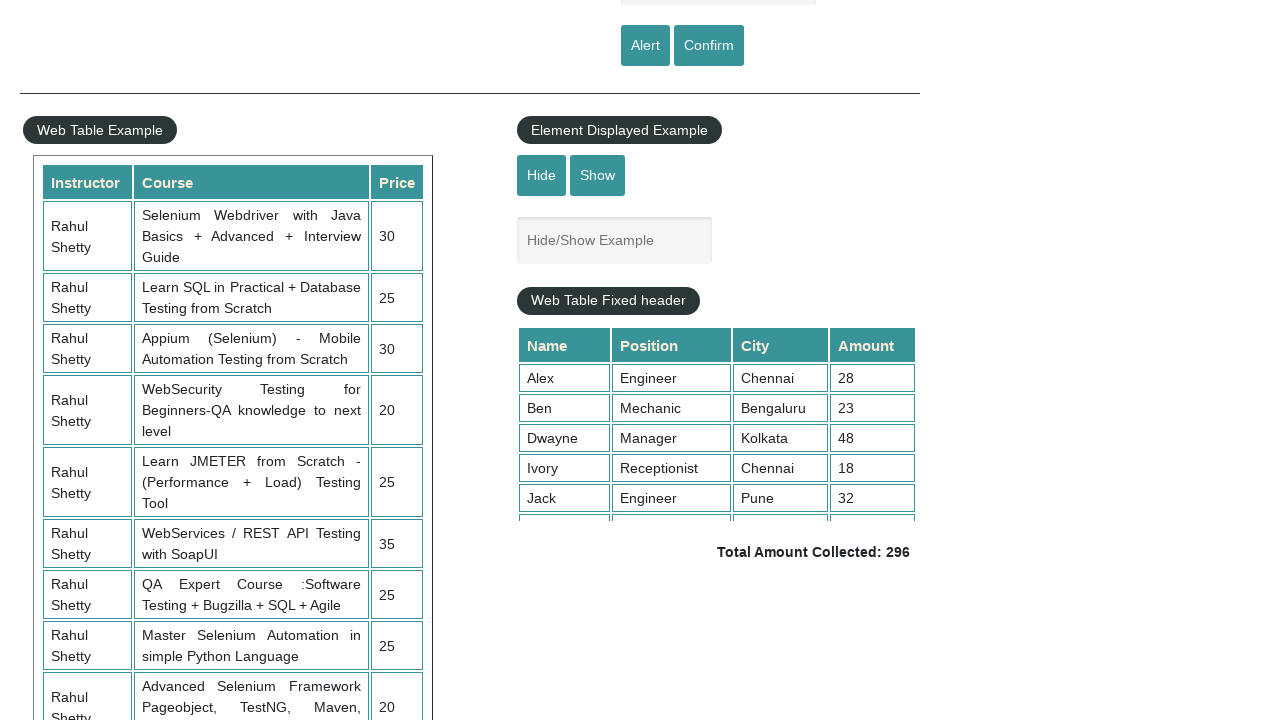

Waited 1 second for scroll animation to complete
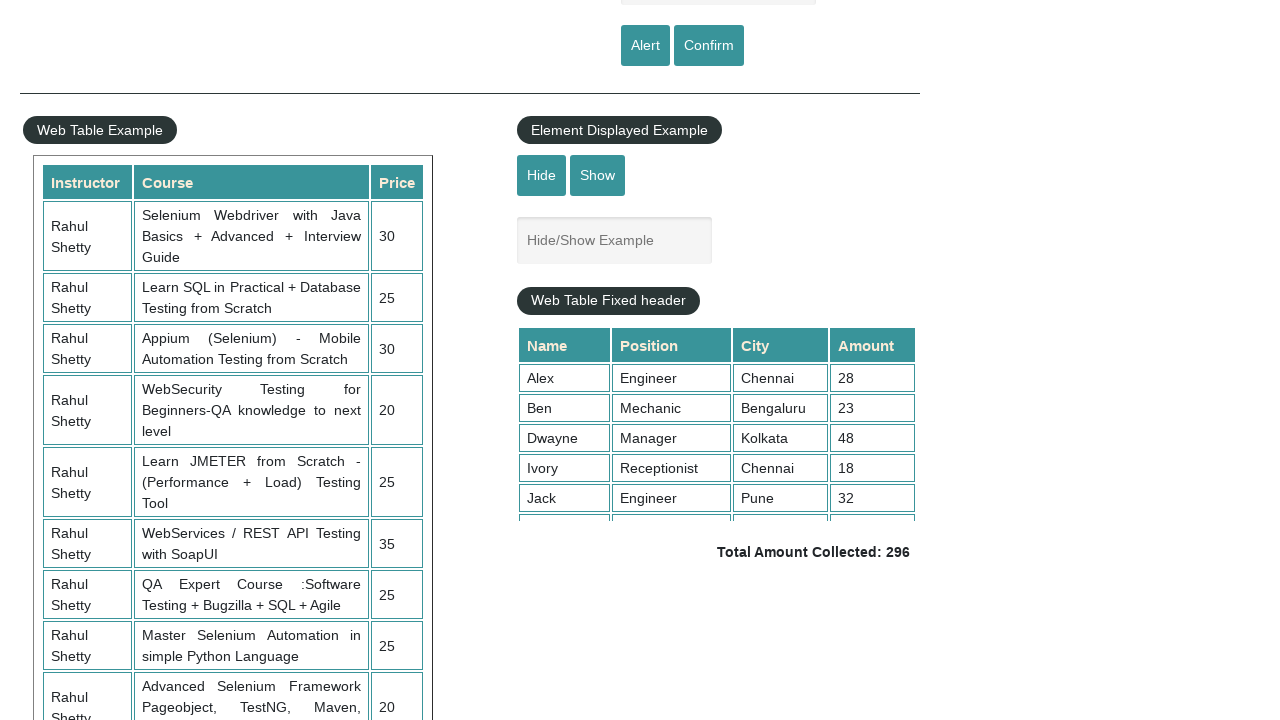

Scrolled fixed table element down by 500 pixels
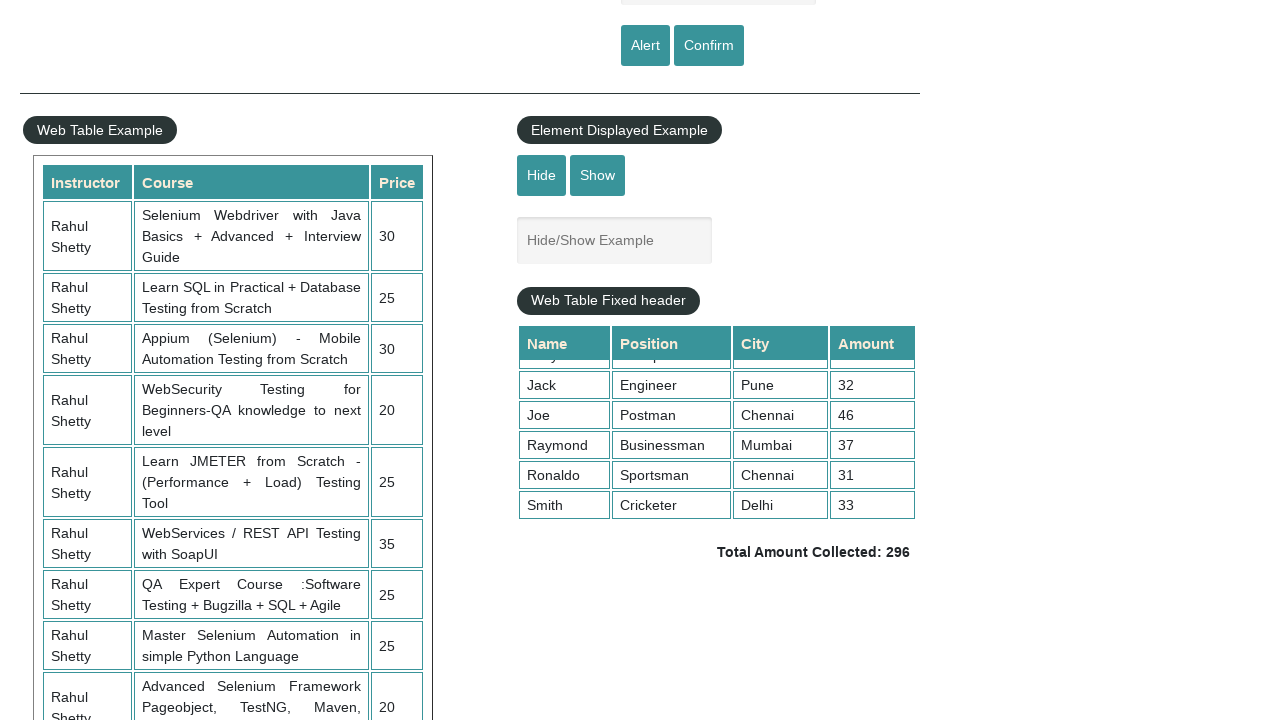

Table amount column cells are now visible
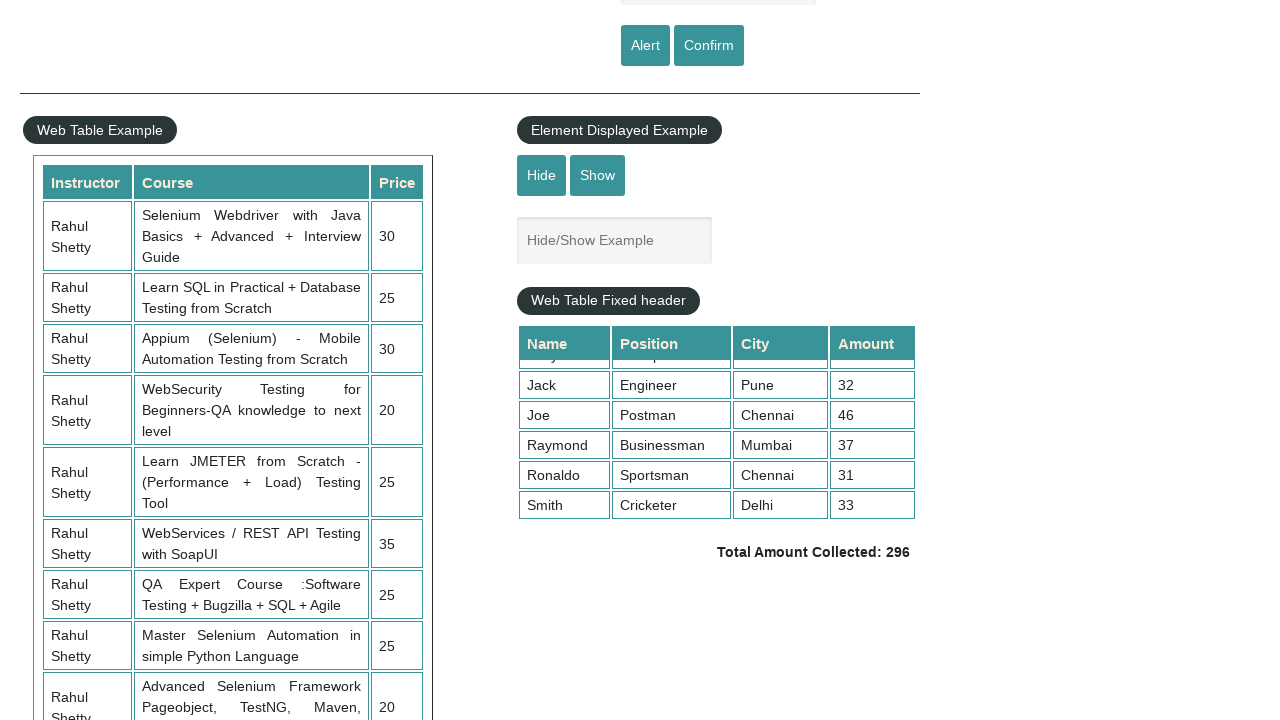

Retrieved 9 amount cells from table
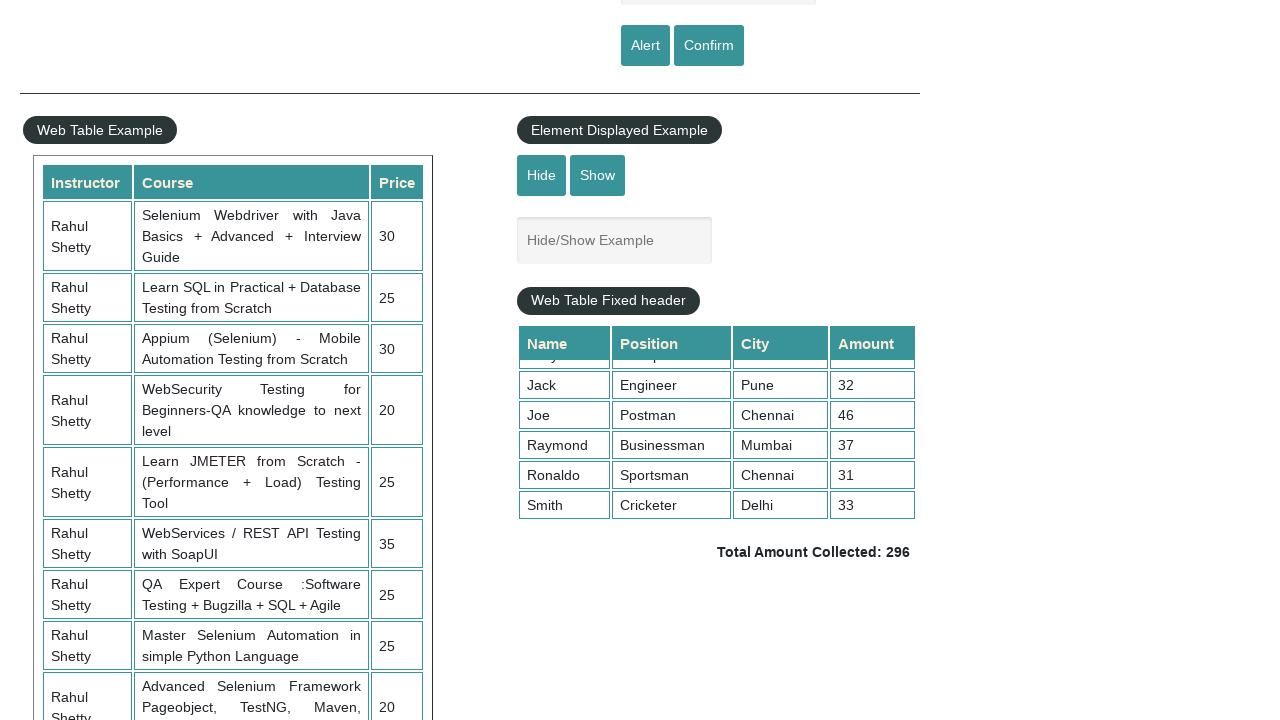

Calculated sum of all amount cells: 296
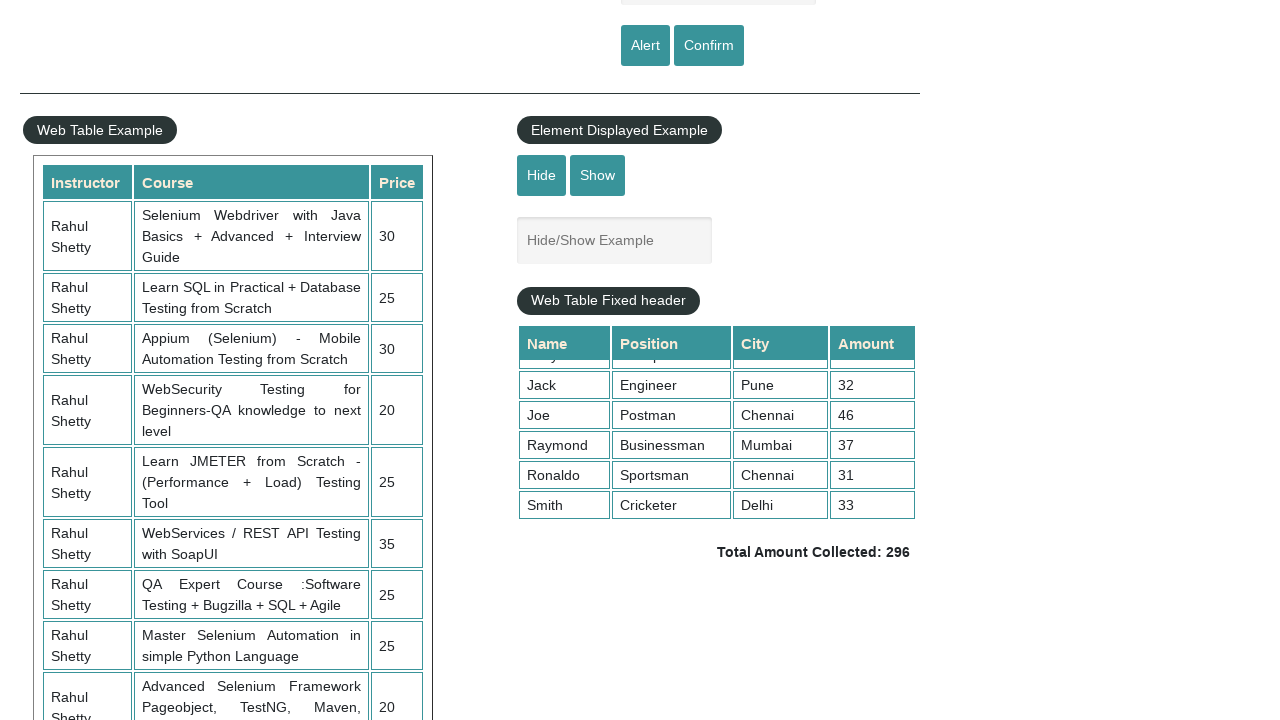

Retrieved displayed total amount text:  Total Amount Collected: 296 
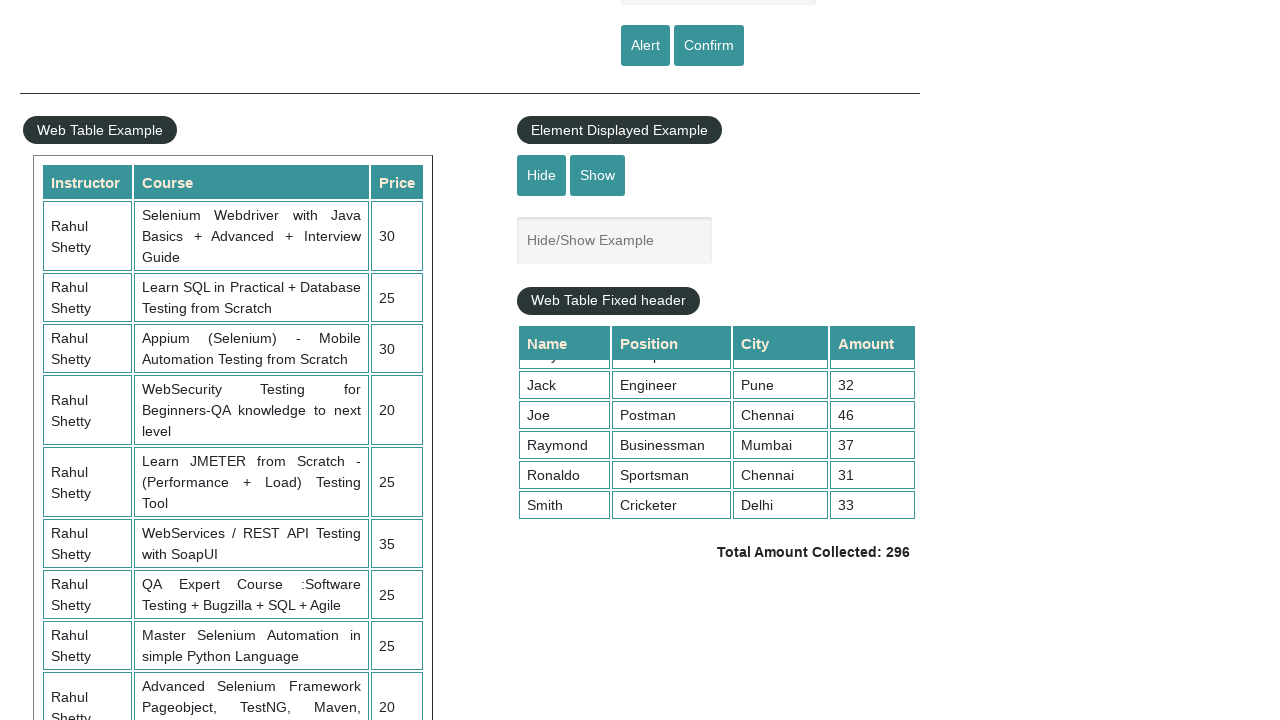

Extracted displayed total sum: 296
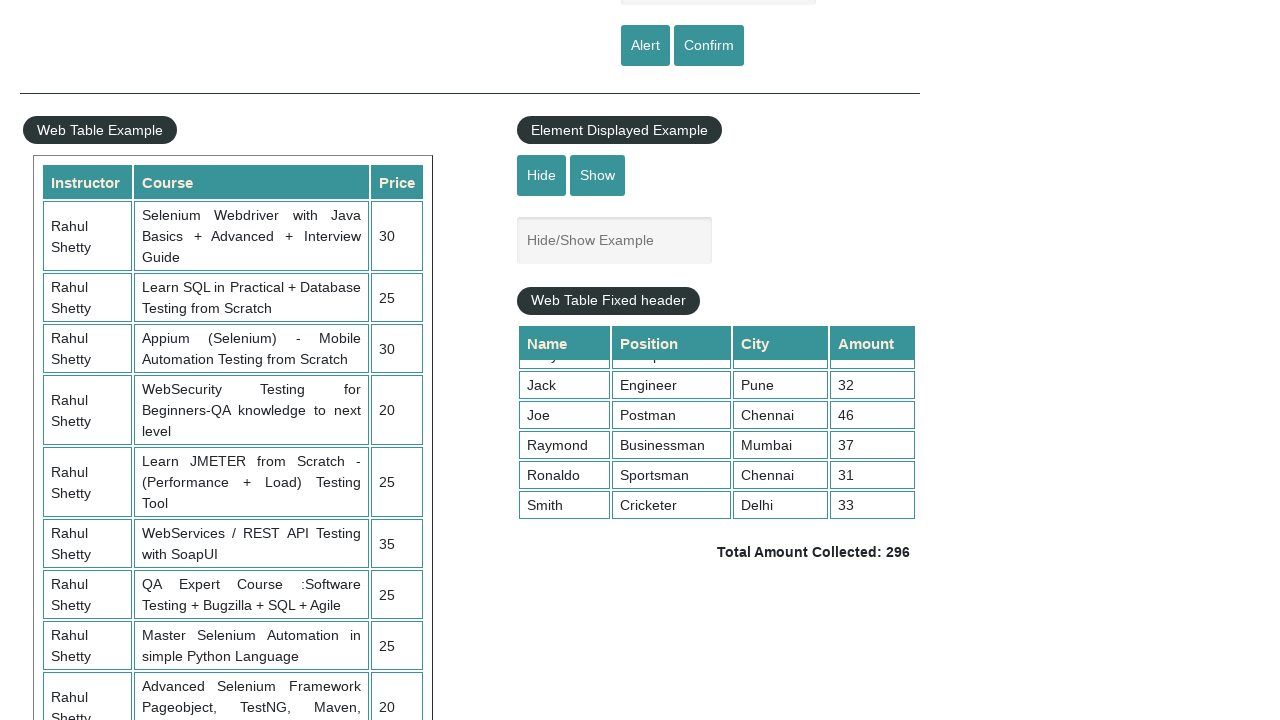

Verified that calculated sum (296) matches displayed total (296)
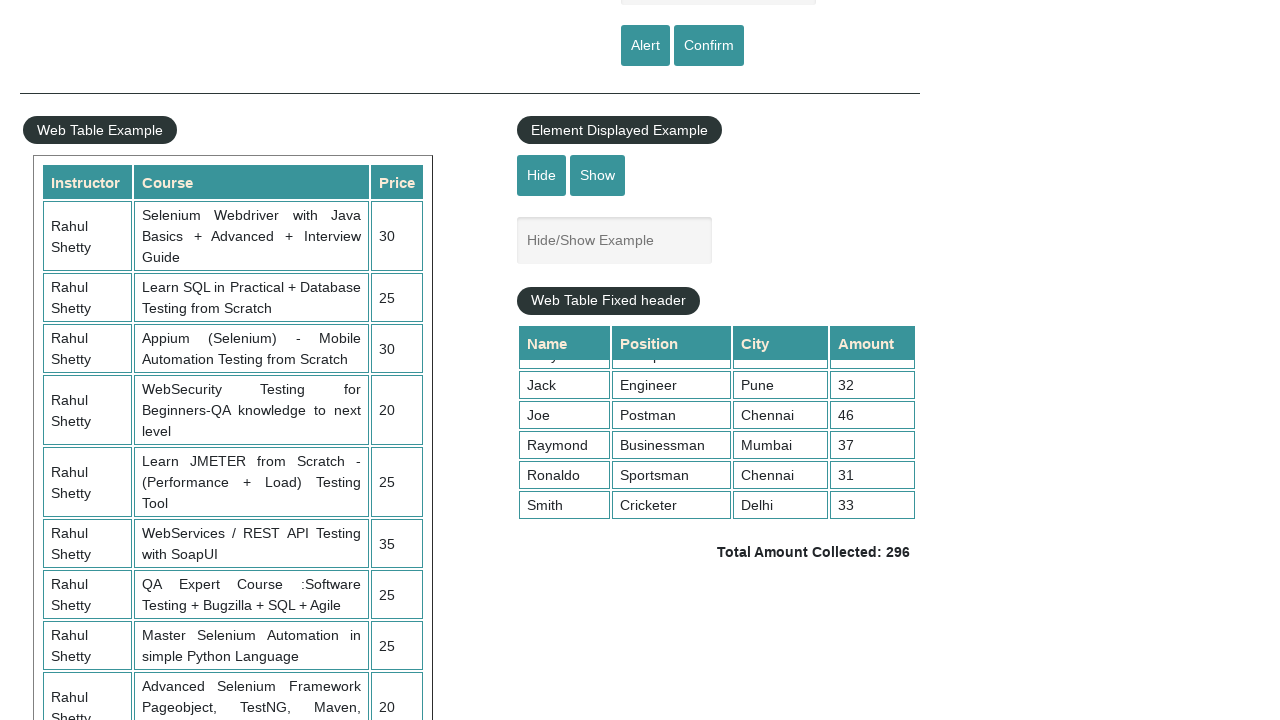

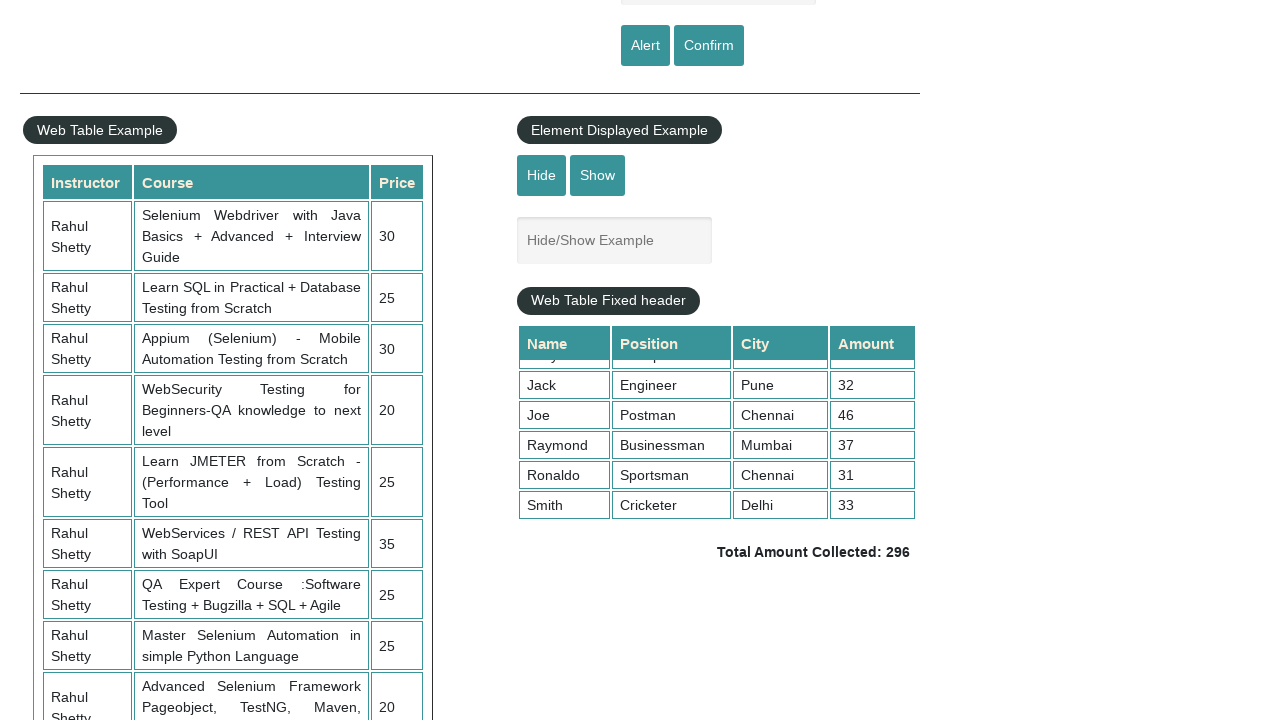